Tests mouse hover functionality by hovering over an element to reveal a dropdown menu, then clicking on various menu options (Reload, upload, download)

Starting URL: https://rahulshettyacademy.com/AutomationPractice/

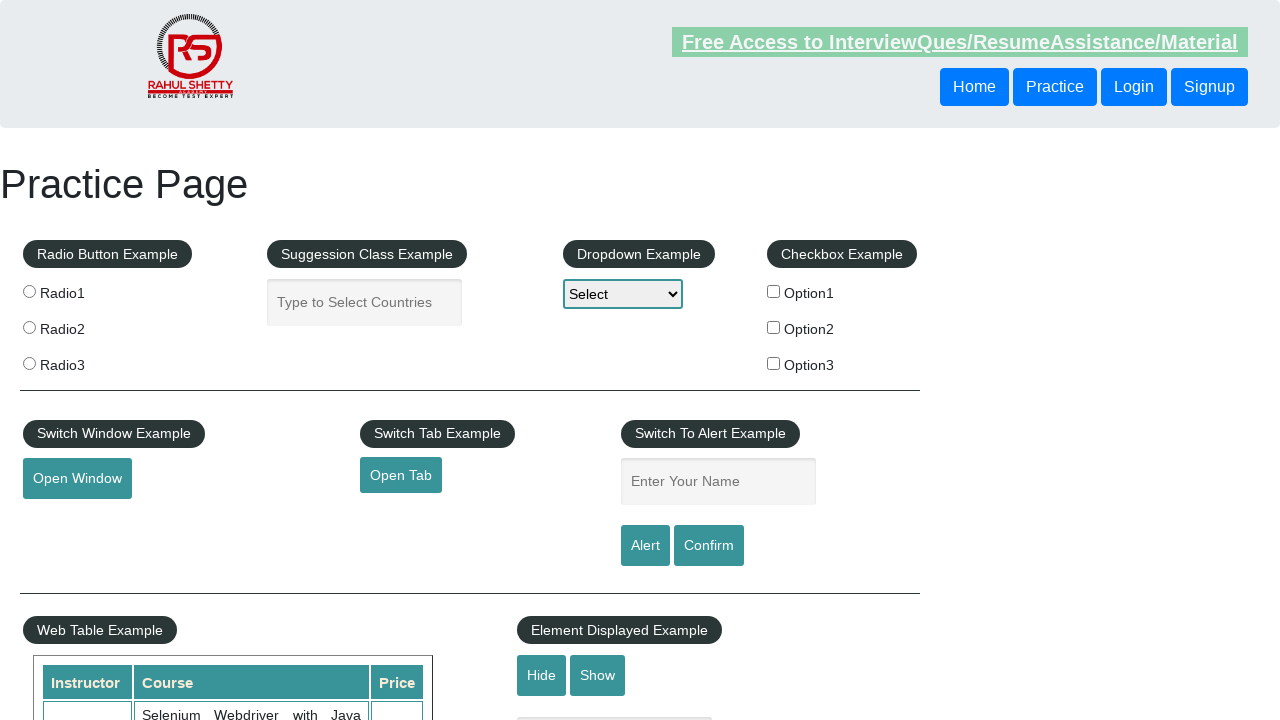

Hovered over mouse hover element to reveal dropdown menu at (83, 361) on #mousehover
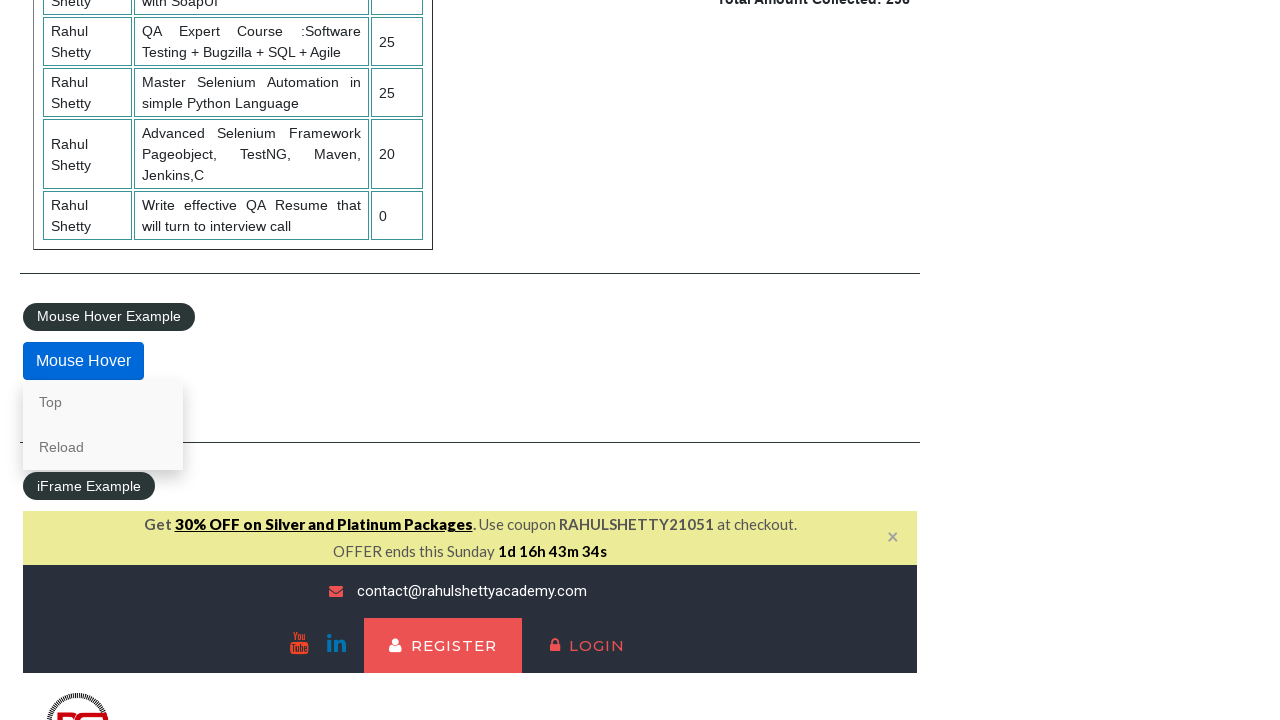

Clicked Reload link in dropdown menu at (103, 447) on a:text('Reload')
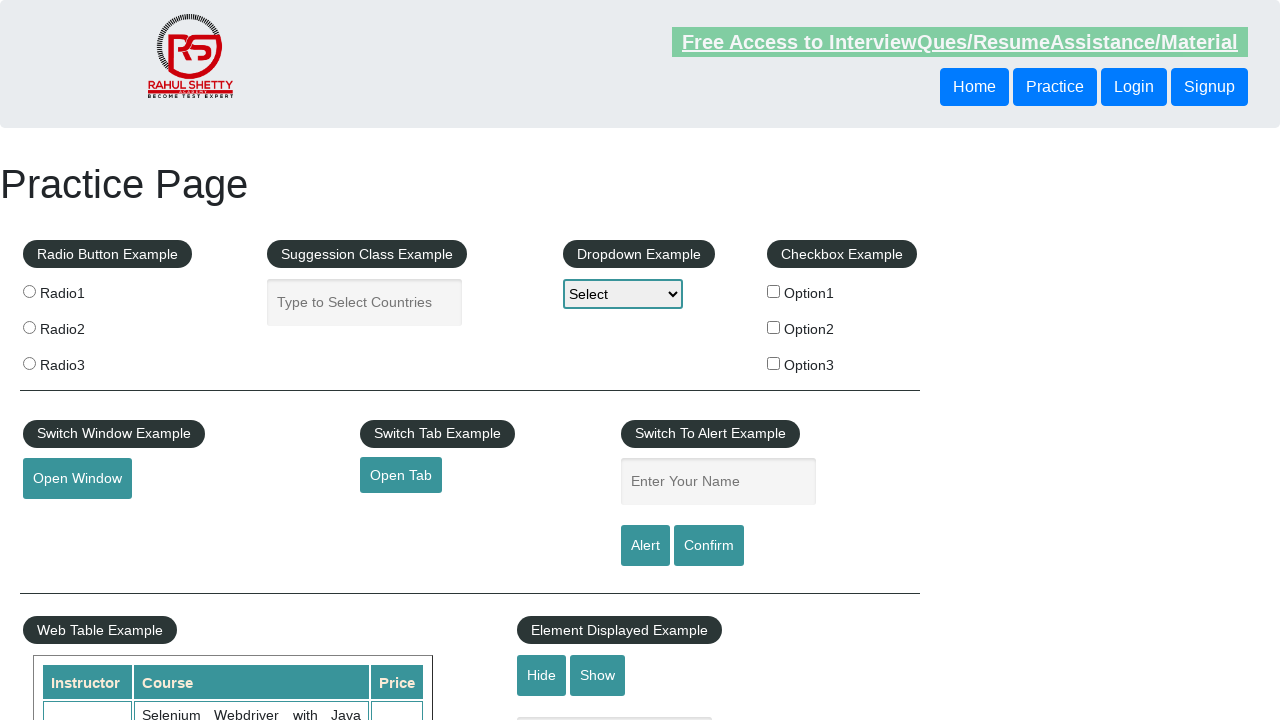

Hovered over mouse hover element again after reload at (83, 361) on #mousehover
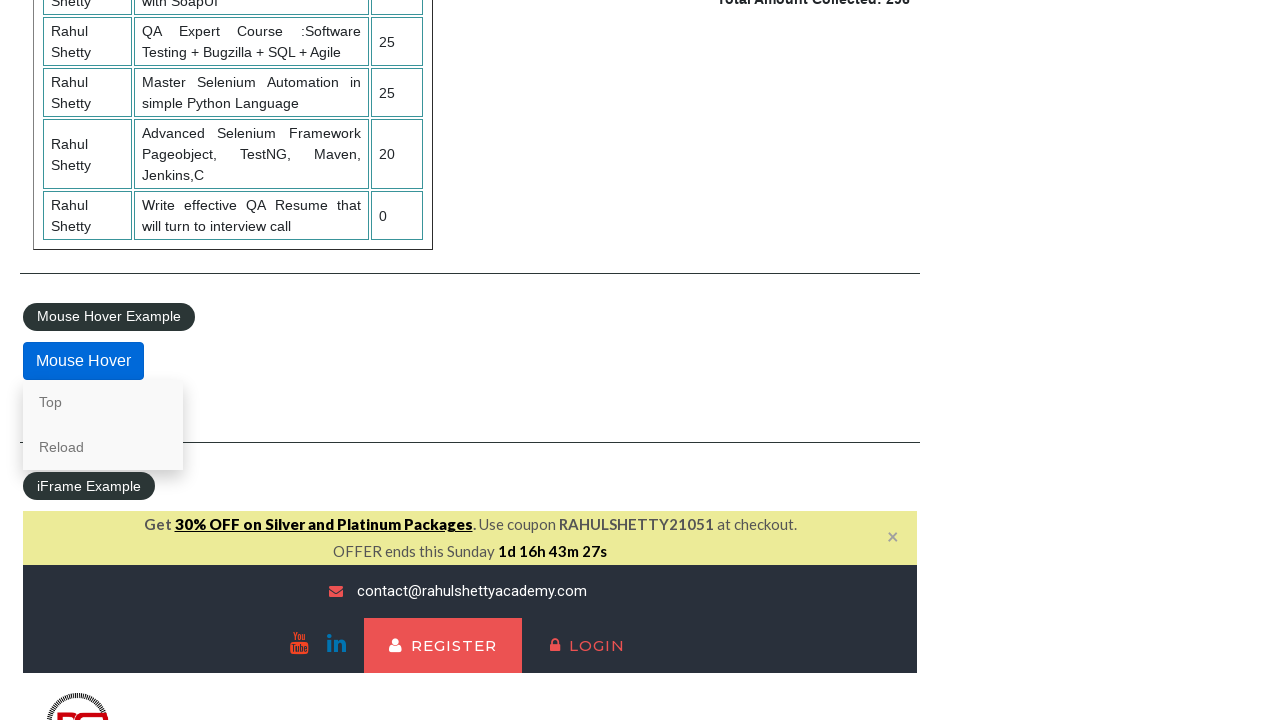

Clicked Top link in dropdown menu at (103, 402) on a:text('Top')
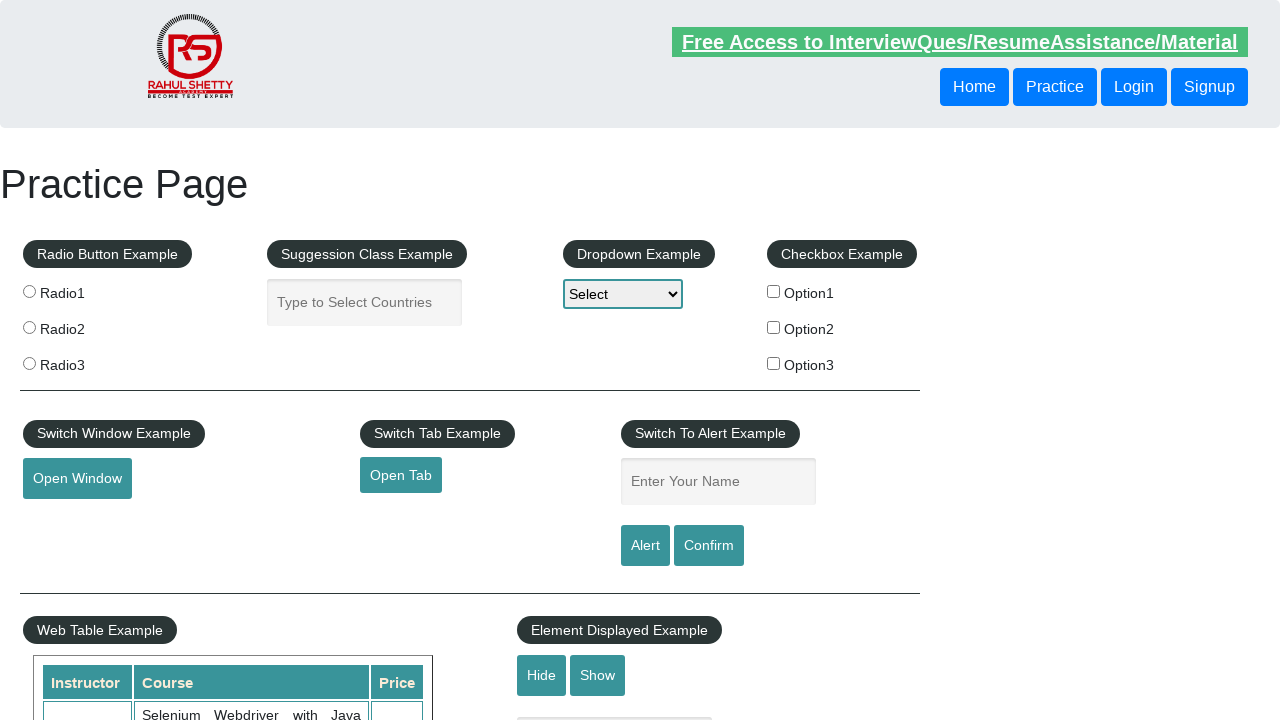

Hovered over mouse hover element again at (83, 361) on #mousehover
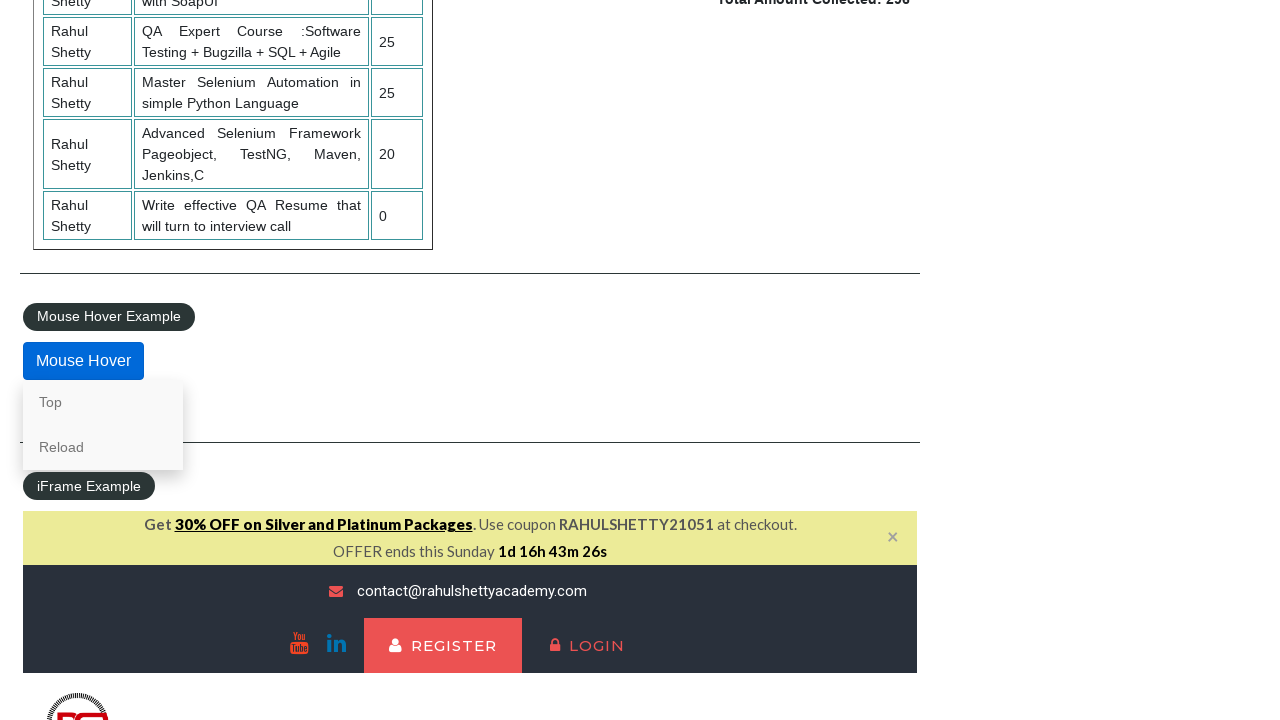

Clicked Reload link in dropdown menu at (103, 447) on a:text('Reload')
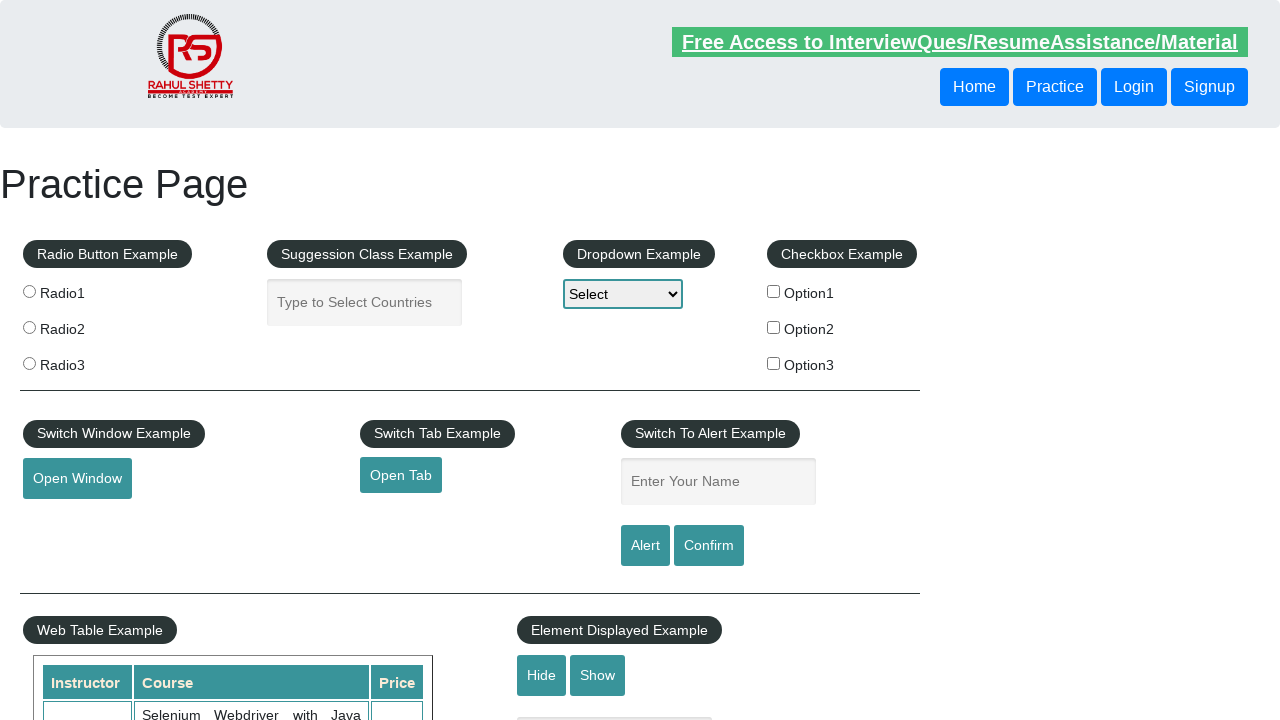

Hovered over mouse hover element for final interaction at (83, 361) on #mousehover
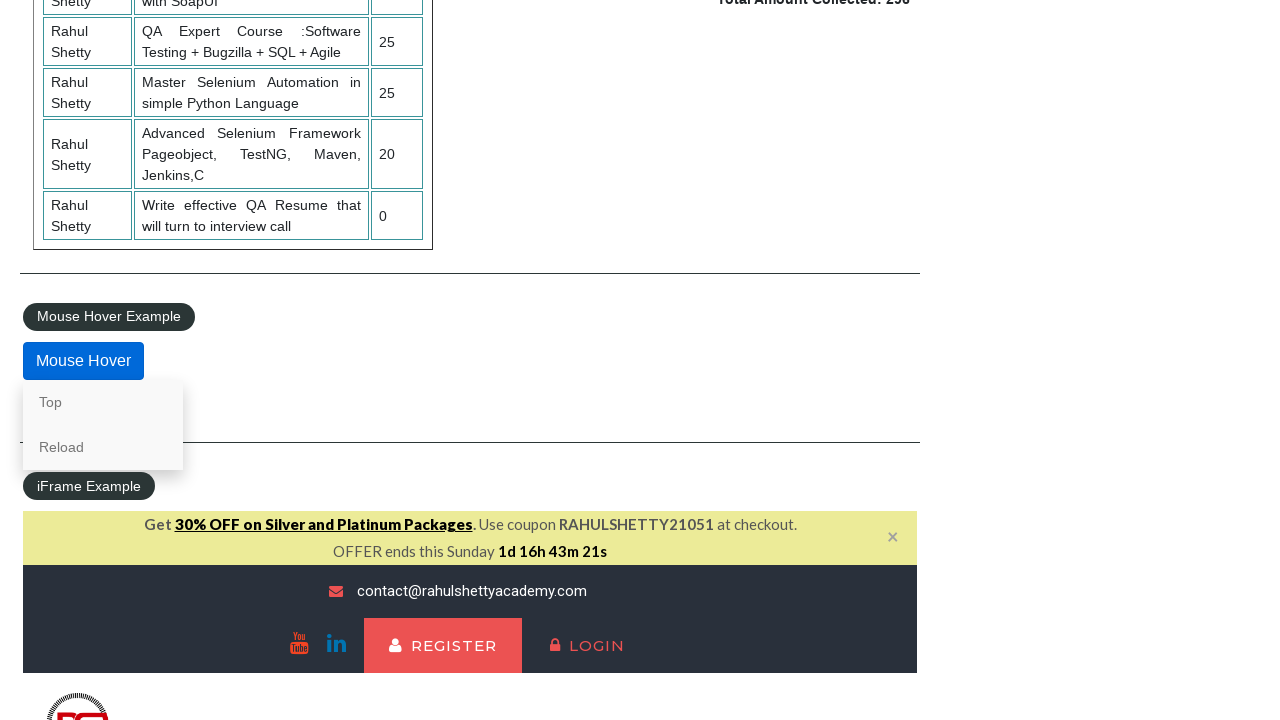

Clicked Top link in dropdown menu at (103, 402) on a:text('Top')
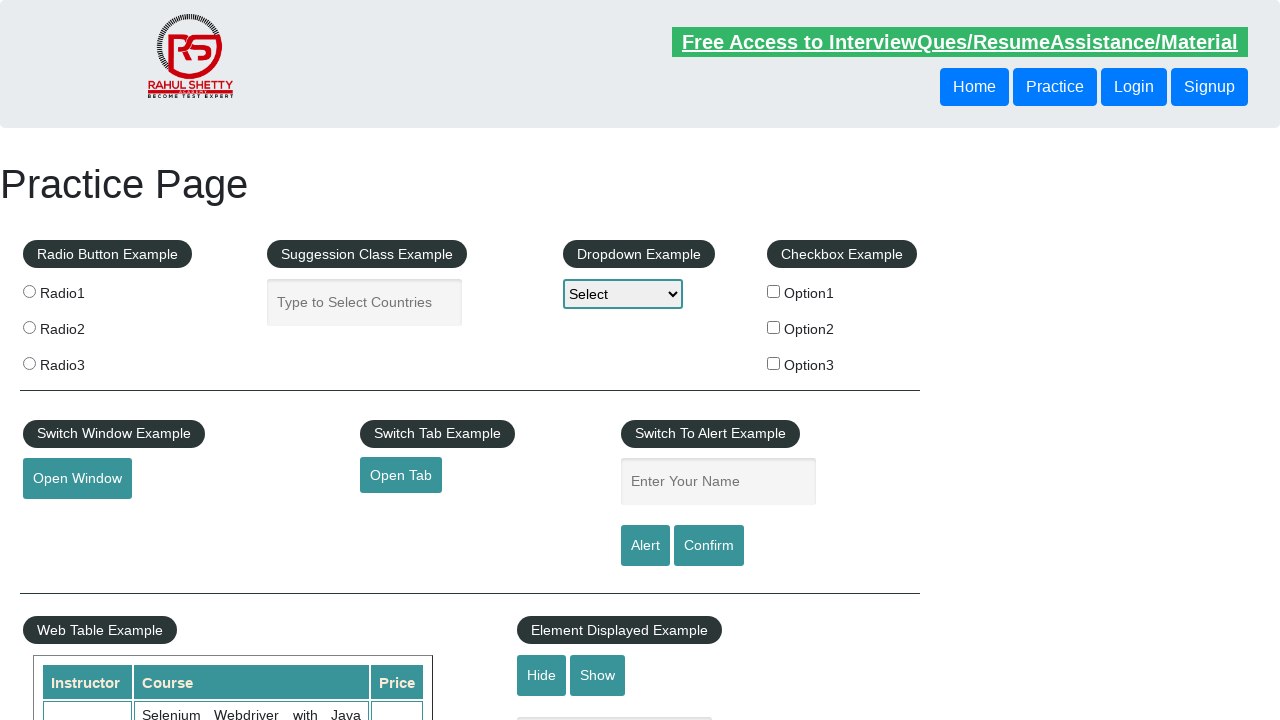

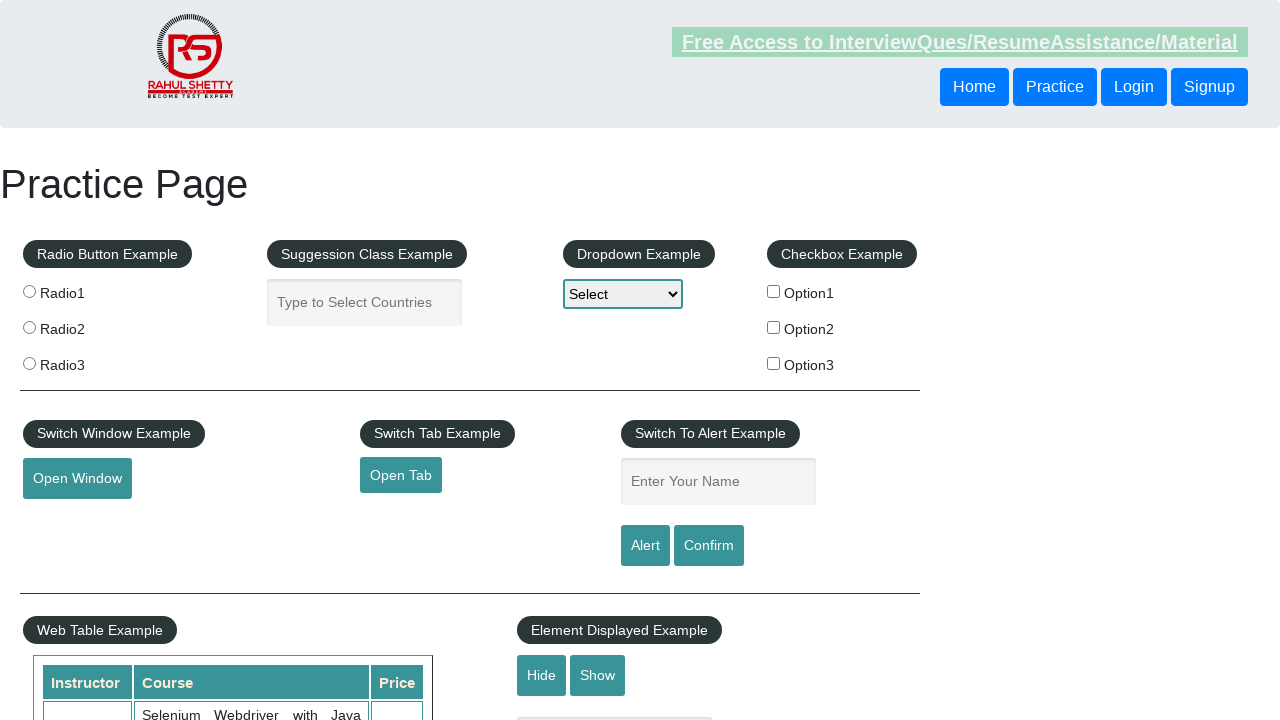